Tests e-commerce cart functionality by adding a product to cart and then navigating to the cart page to view the added item

Starting URL: http://cms.demo.katalon.com/

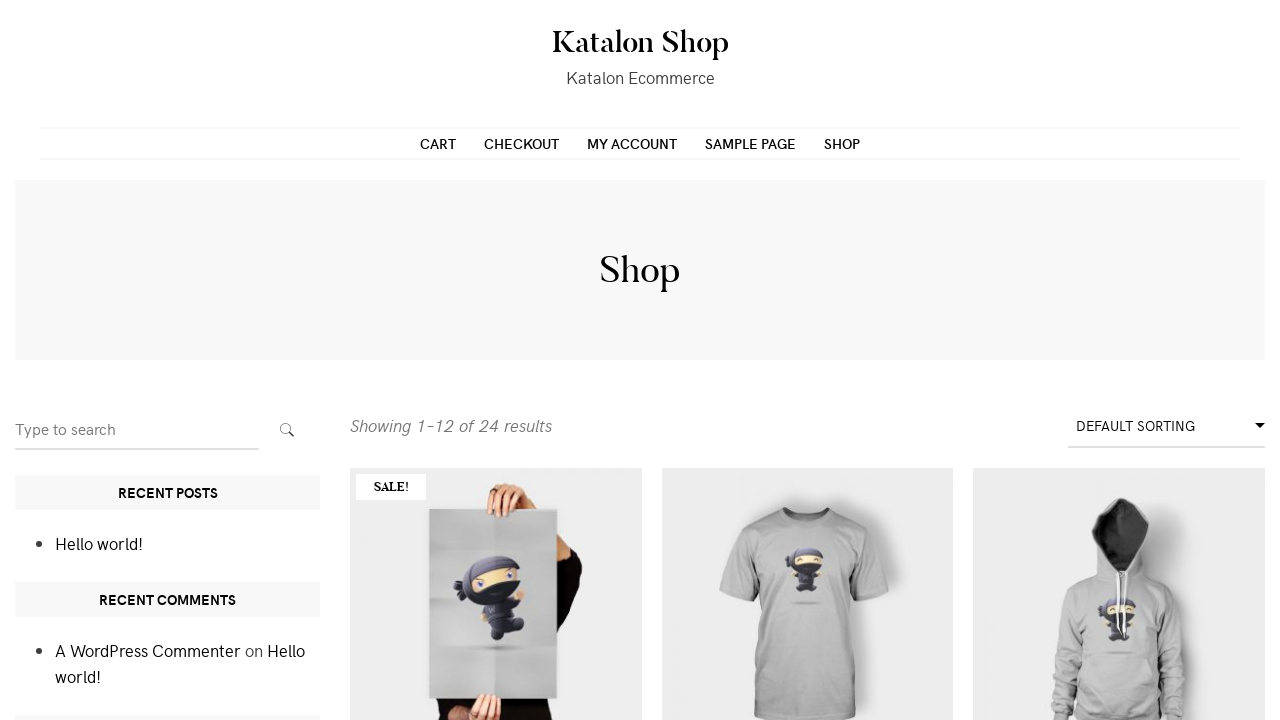

Clicked 'Add to Cart' button on the first product at (496, 700) on xpath=//*[@id='main']/div[2]/ul/li[1]/div/a[2]
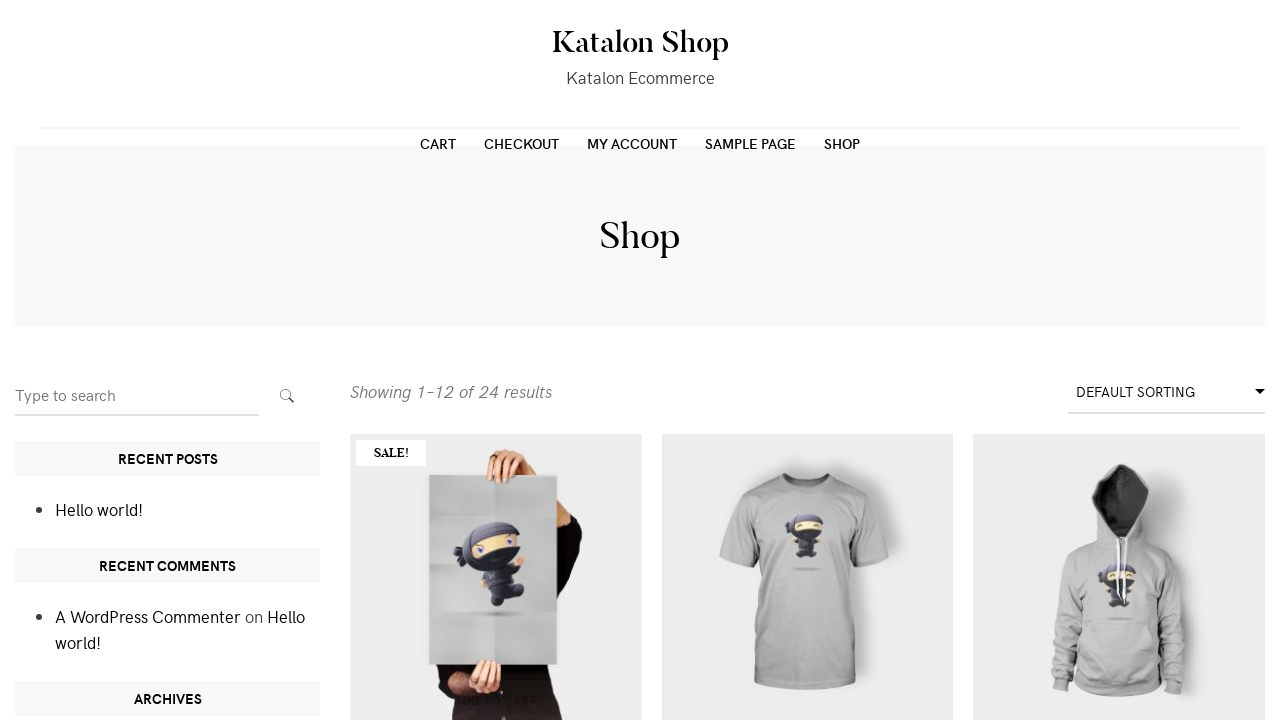

Waited for cart to update
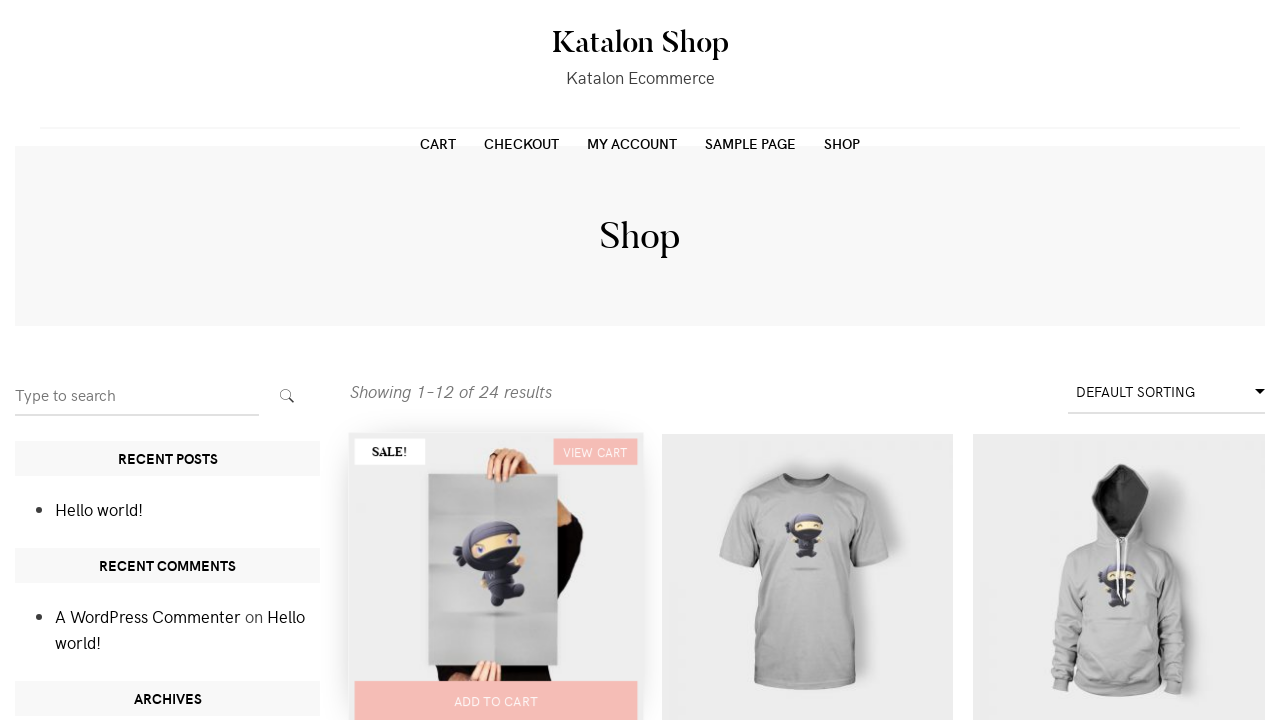

Clicked on cart link in the navigation menu at (438, 143) on xpath=//*[@id='primary-menu']/ul/li[1]/a
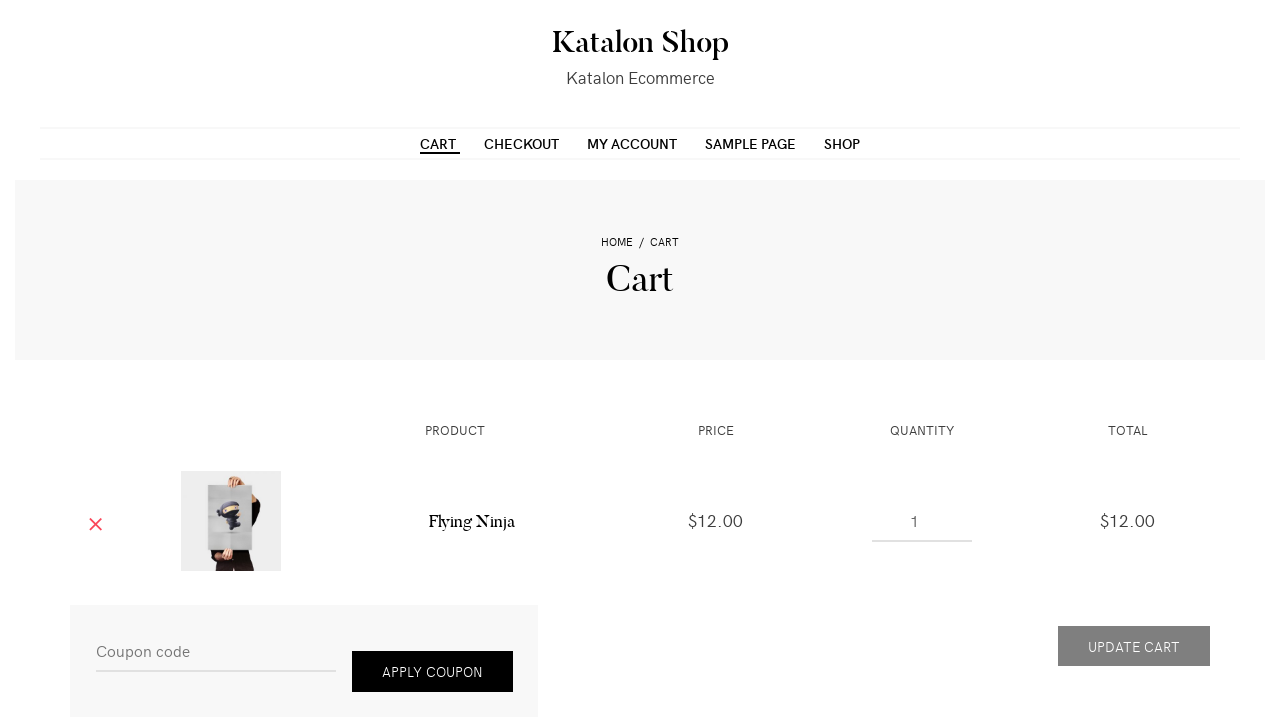

Cart page loaded and network idle
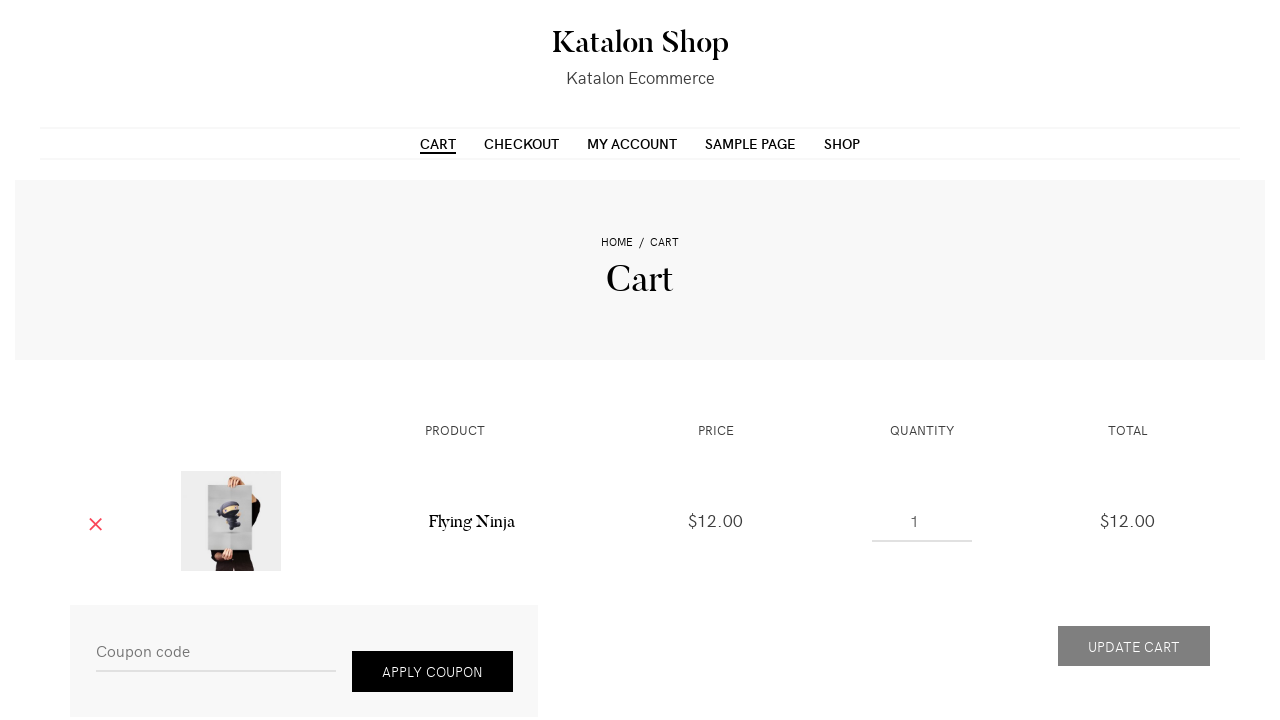

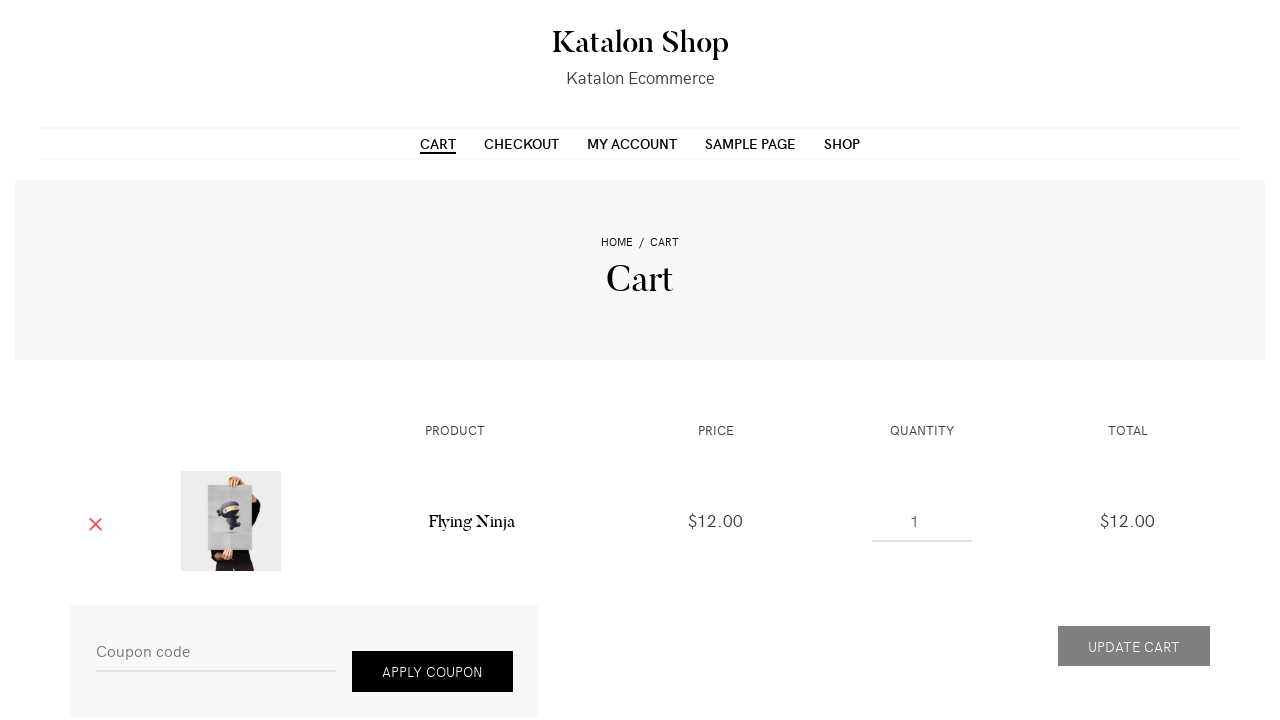